Tests hover functionality by hovering over an avatar element and verifying that the caption/additional information becomes visible.

Starting URL: http://the-internet.herokuapp.com/hovers

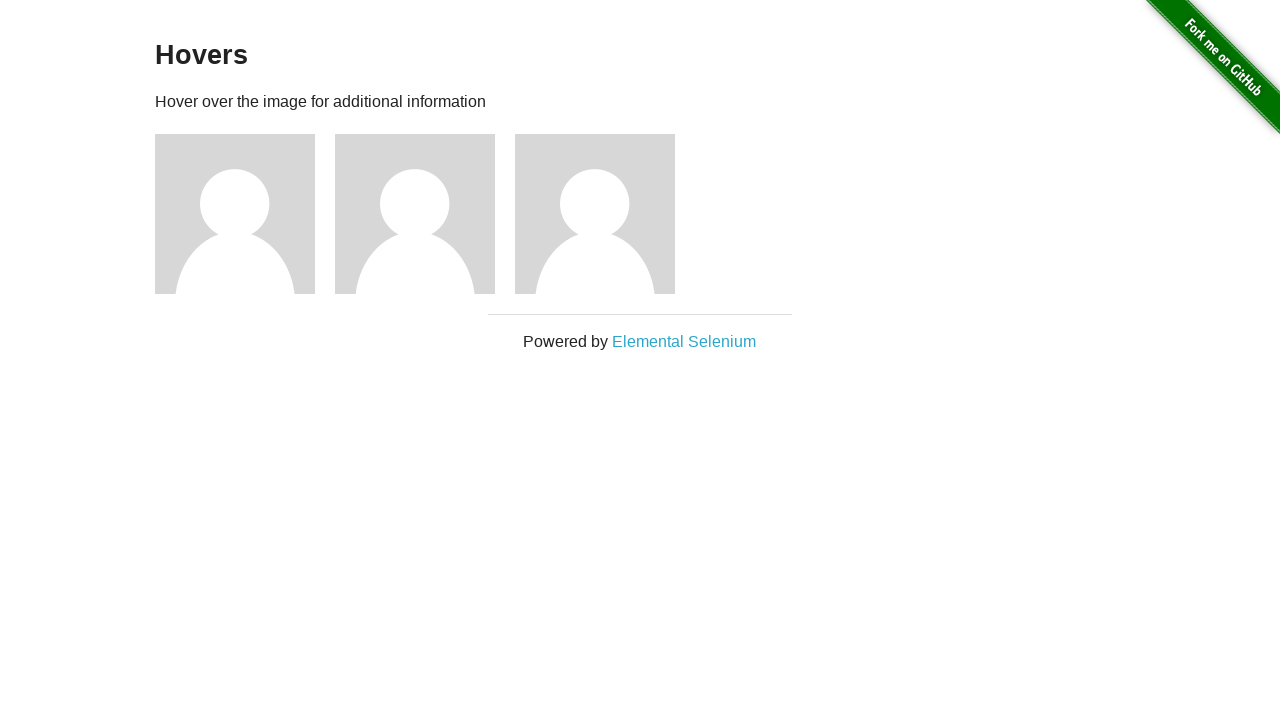

Hovered over the first avatar element at (245, 214) on .figure >> nth=0
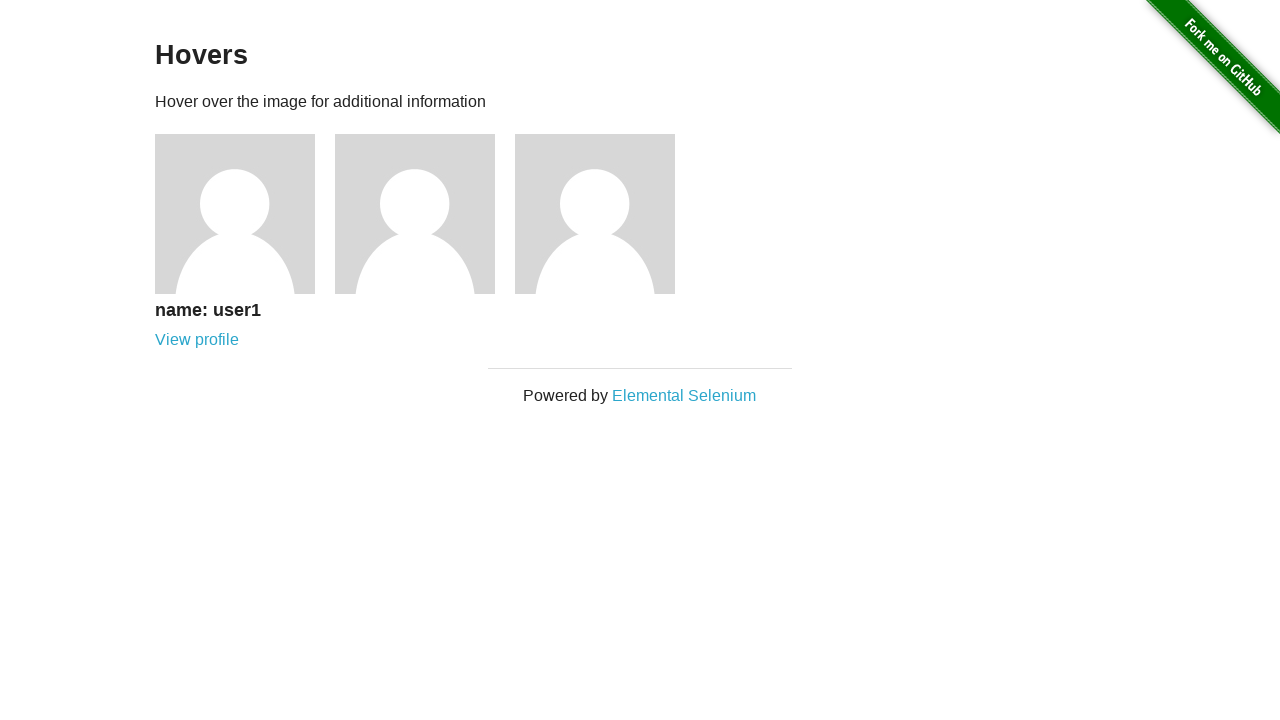

Waited for caption to become visible
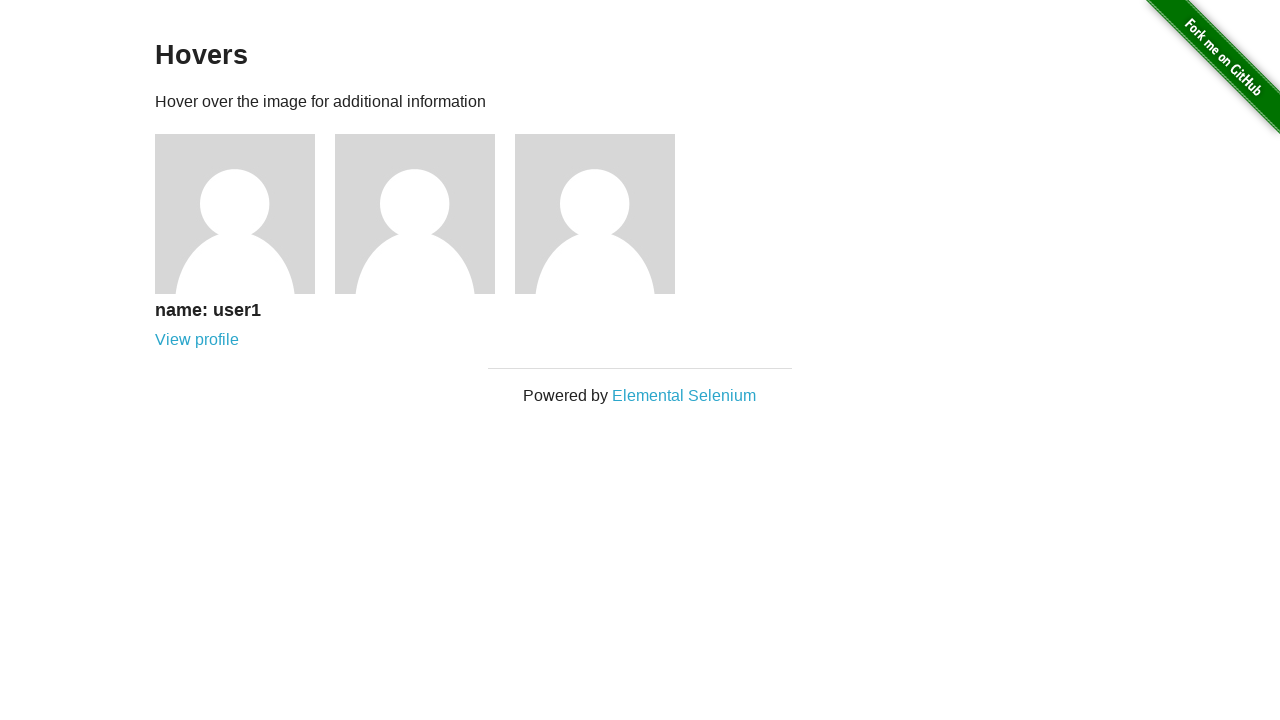

Asserted that caption is visible
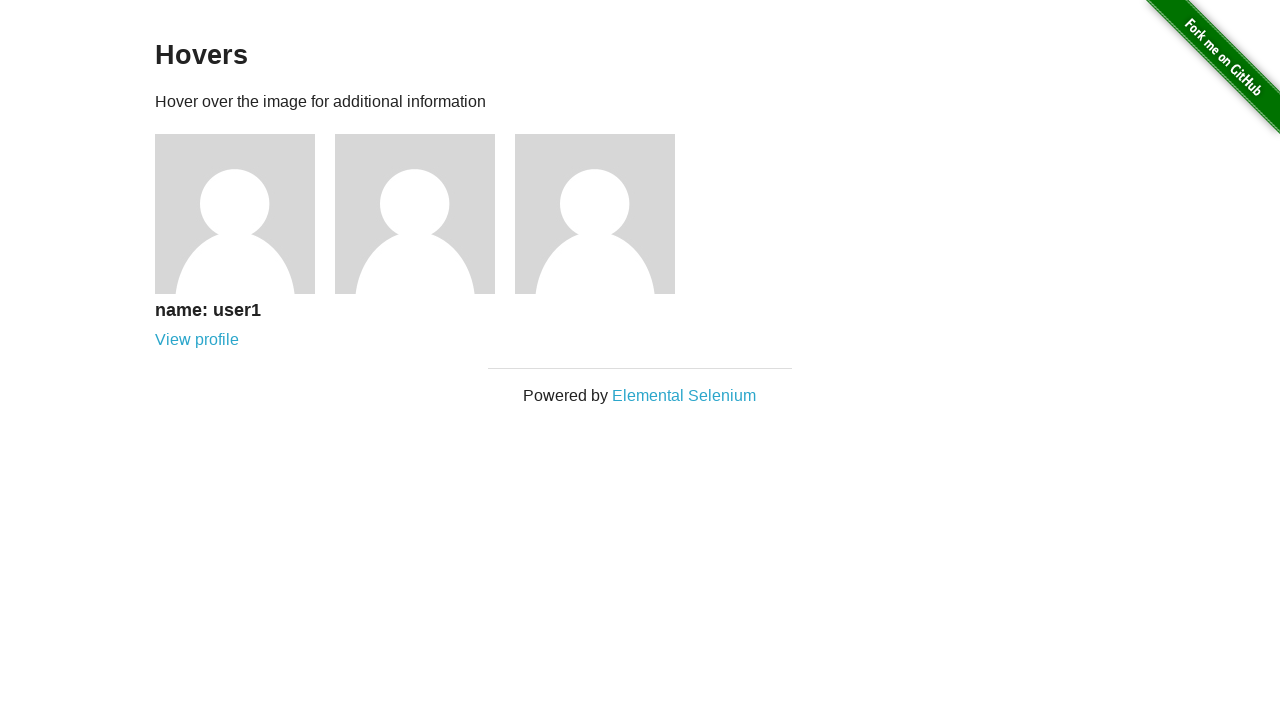

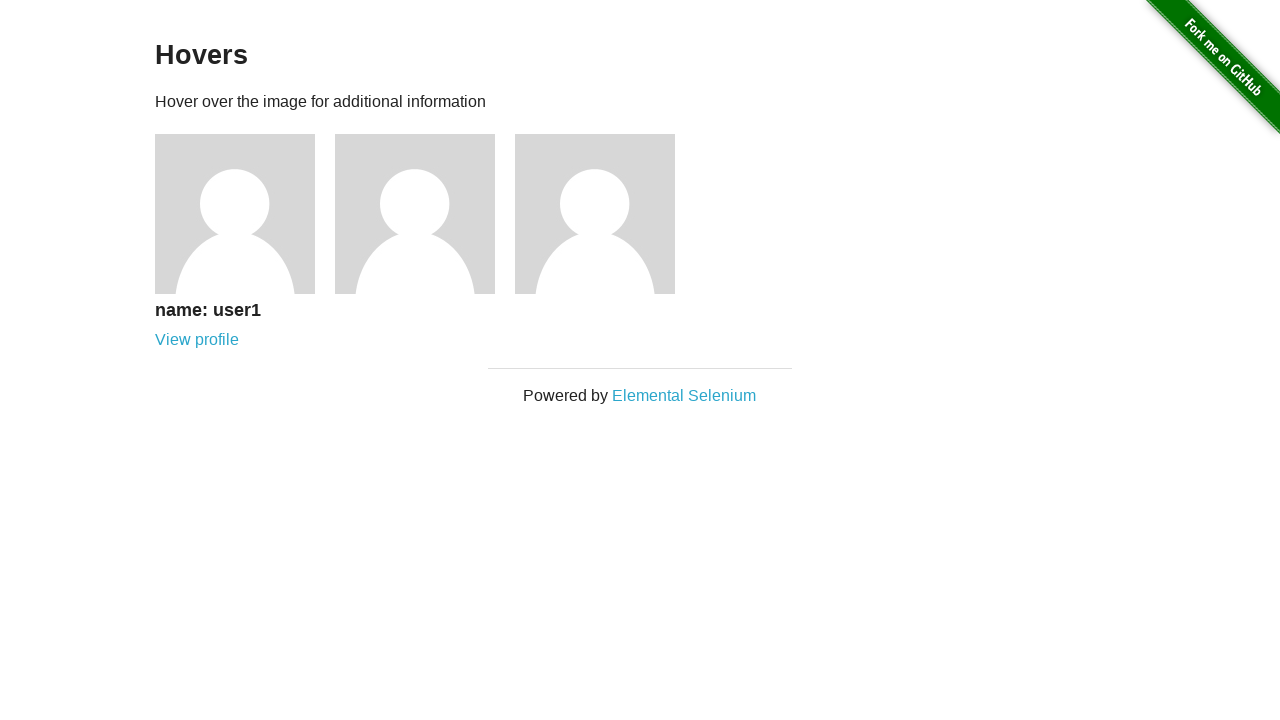